Tests that the Challenging DOM page displays the correct title and description text by navigating to the page and verifying the h3 and p elements.

Starting URL: https://the-internet.herokuapp.com/

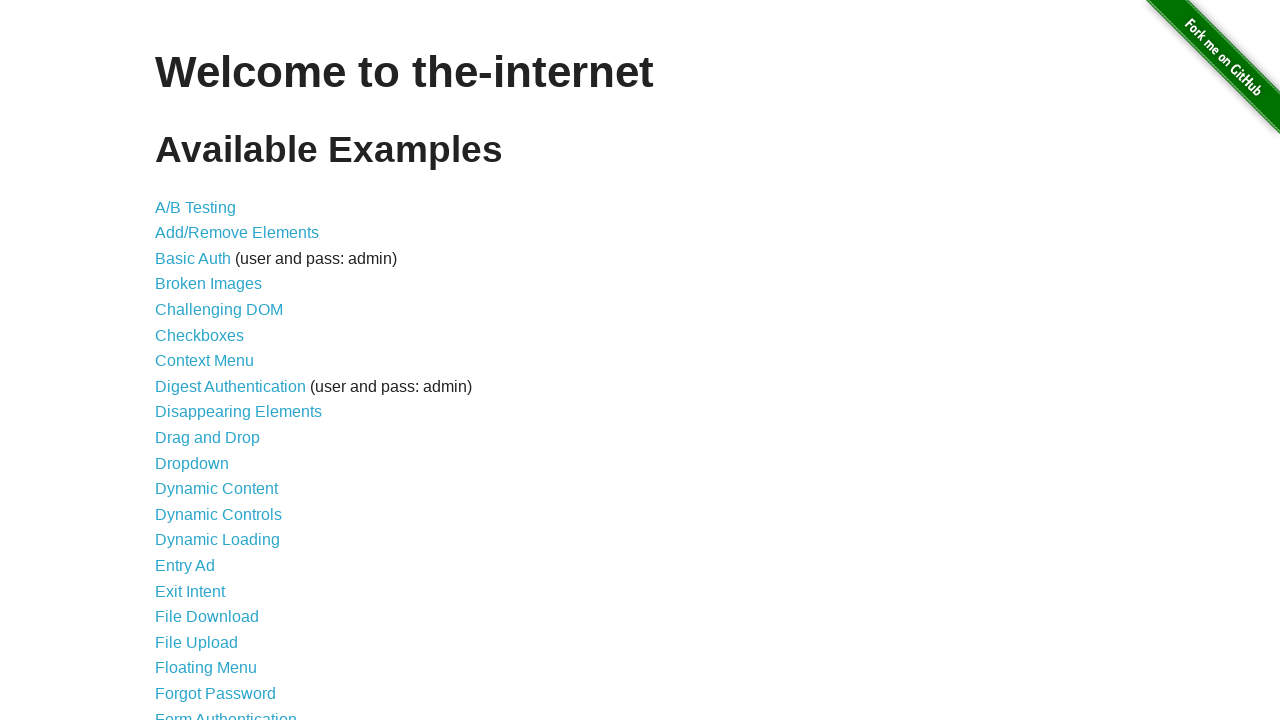

Clicked on the Challenging DOM link at (219, 310) on xpath=//a[normalize-space()='Challenging DOM']
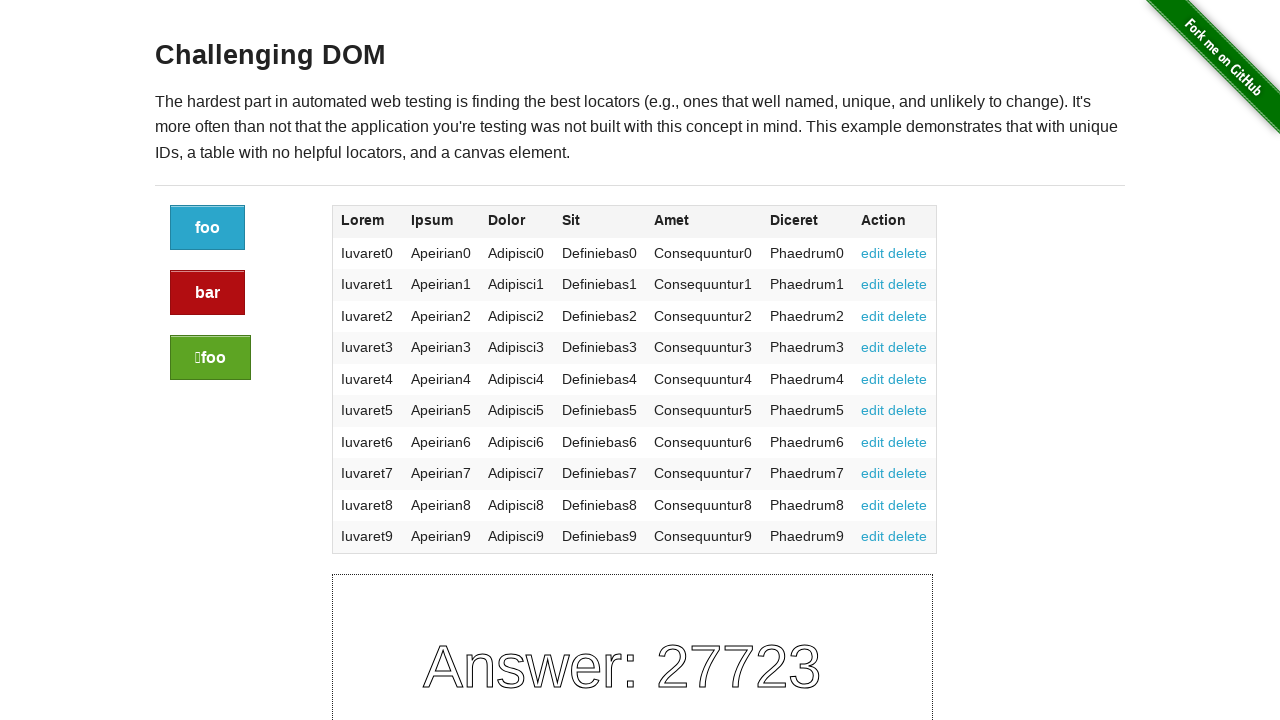

Waited for h3 element to be present on Challenging DOM page
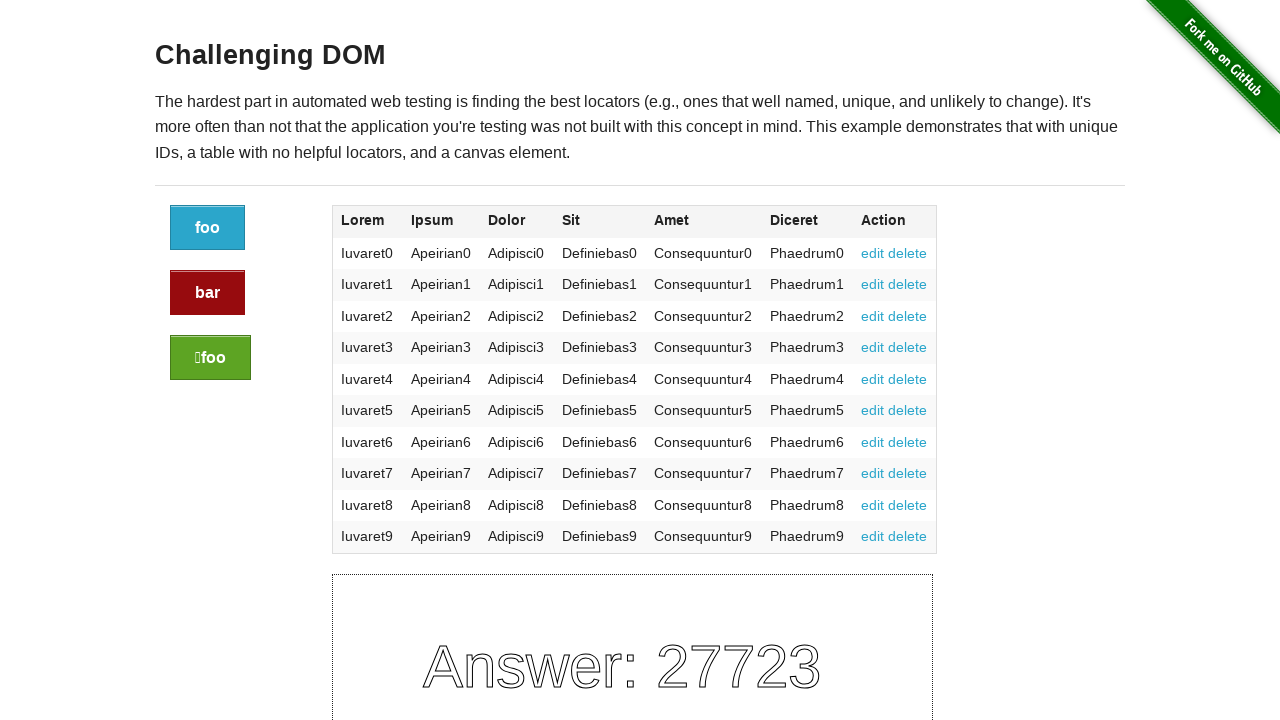

Verified h3 title element is available
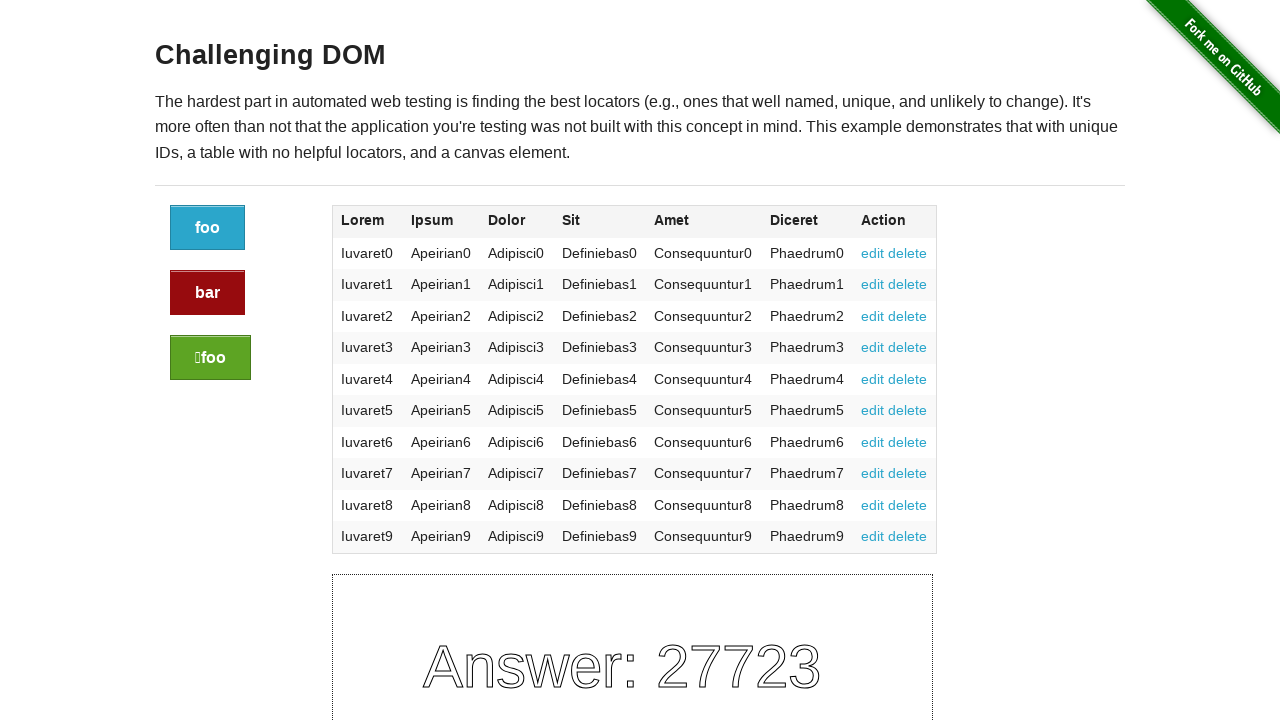

Verified p description element is available
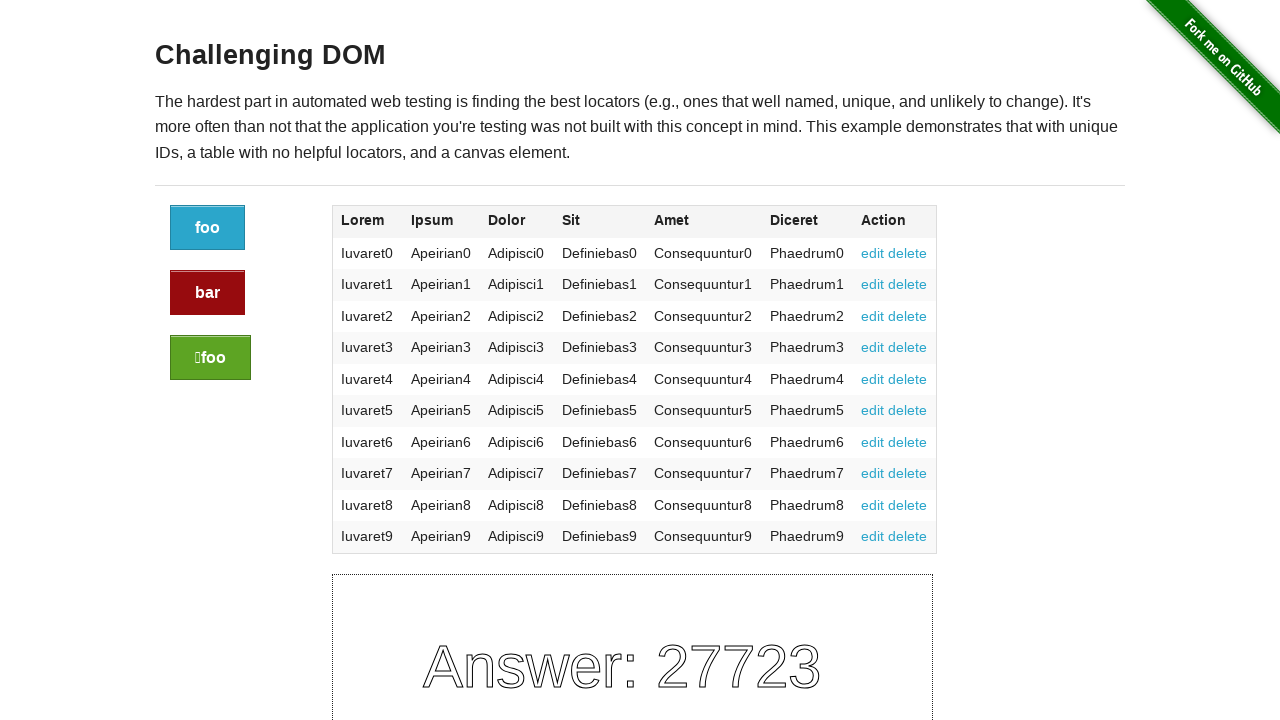

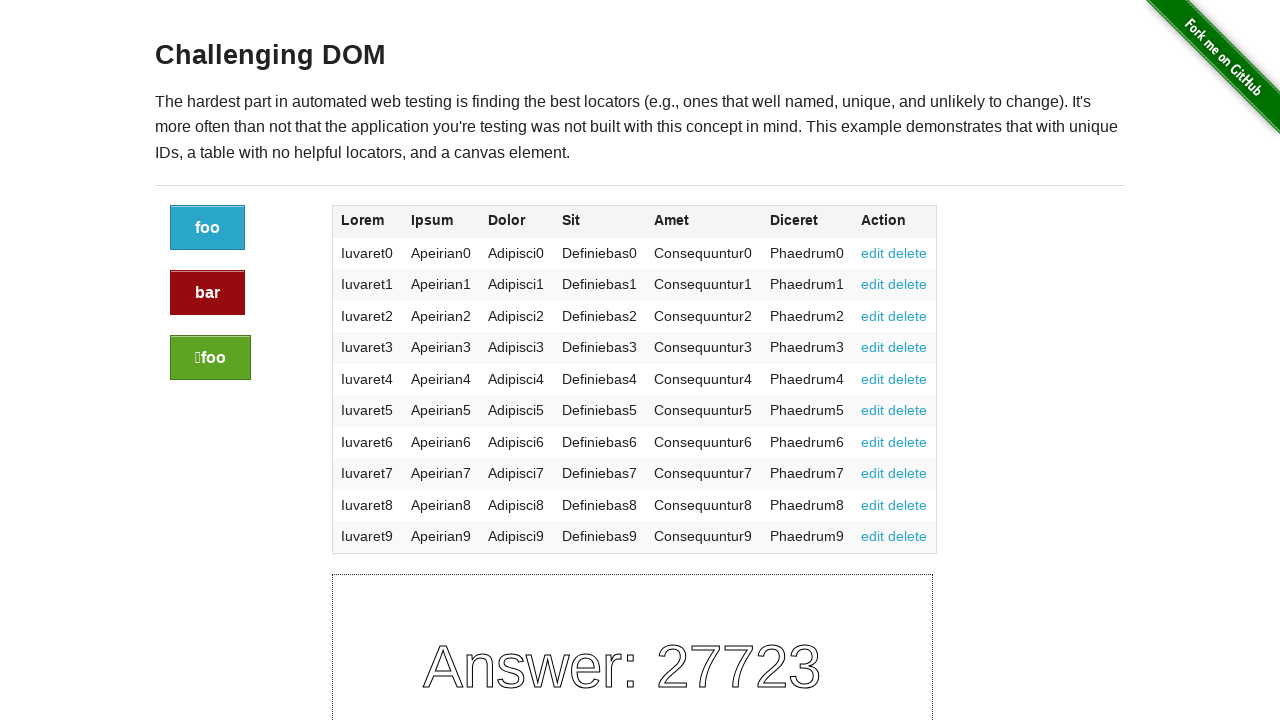